Tests window/tab handling by opening multiple links in new tabs and switching between them to verify correct navigation

Starting URL: https://sakibul-islam.netlify.app

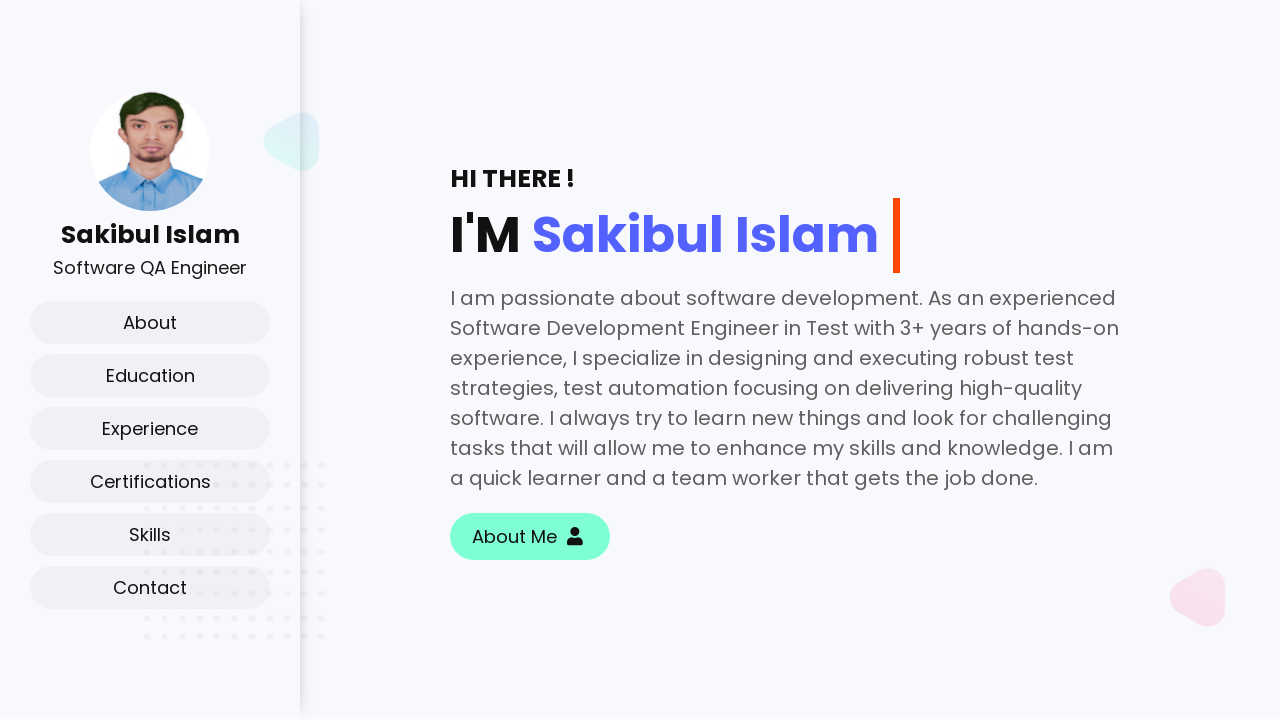

Clicked first link in about section to open in new tab at (928, 360) on xpath=//section[@id='about']//div[3]//a[1]
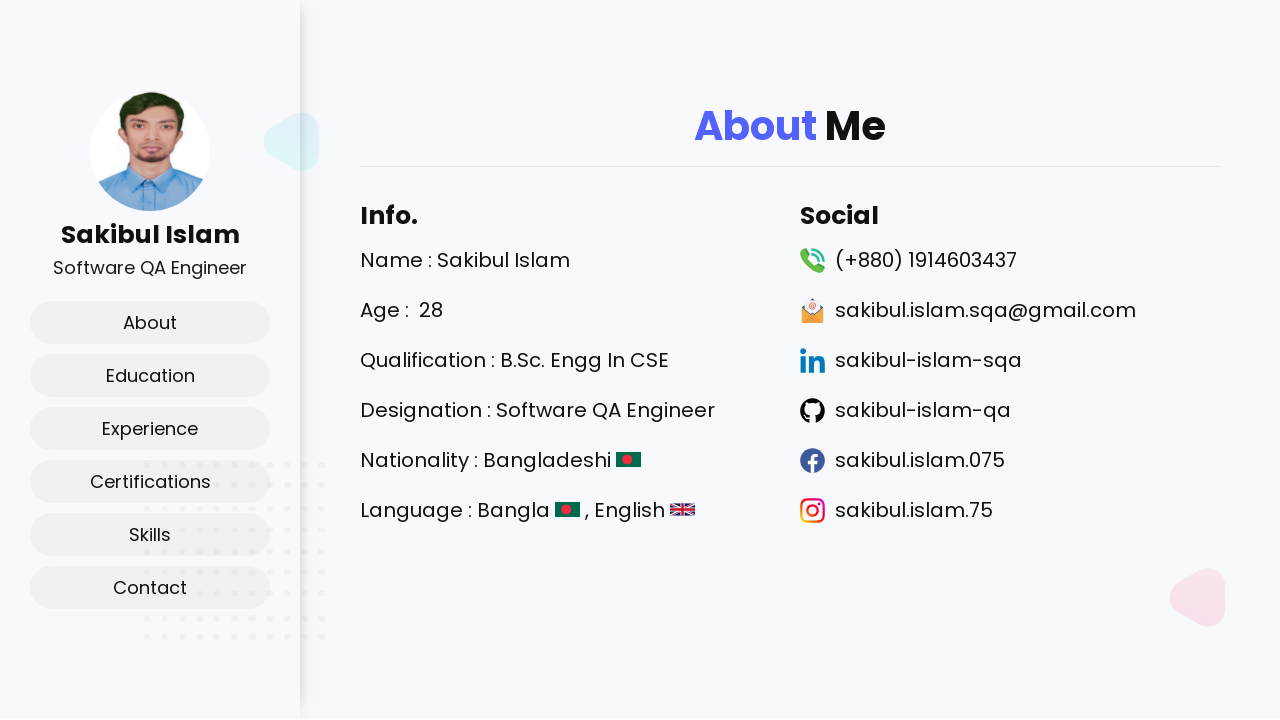

First new tab opened successfully
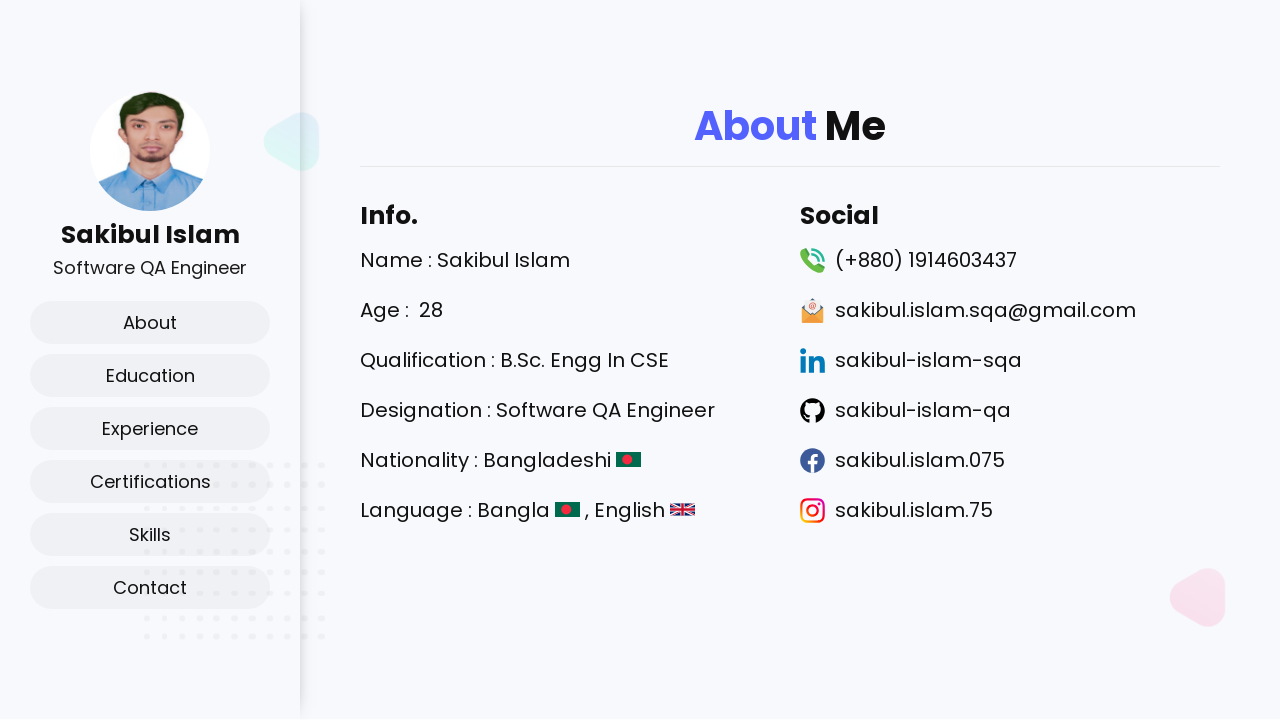

Clicked second link in about section to open in new tab at (923, 410) on xpath=//section[@id='about']//div[4]//a[1]
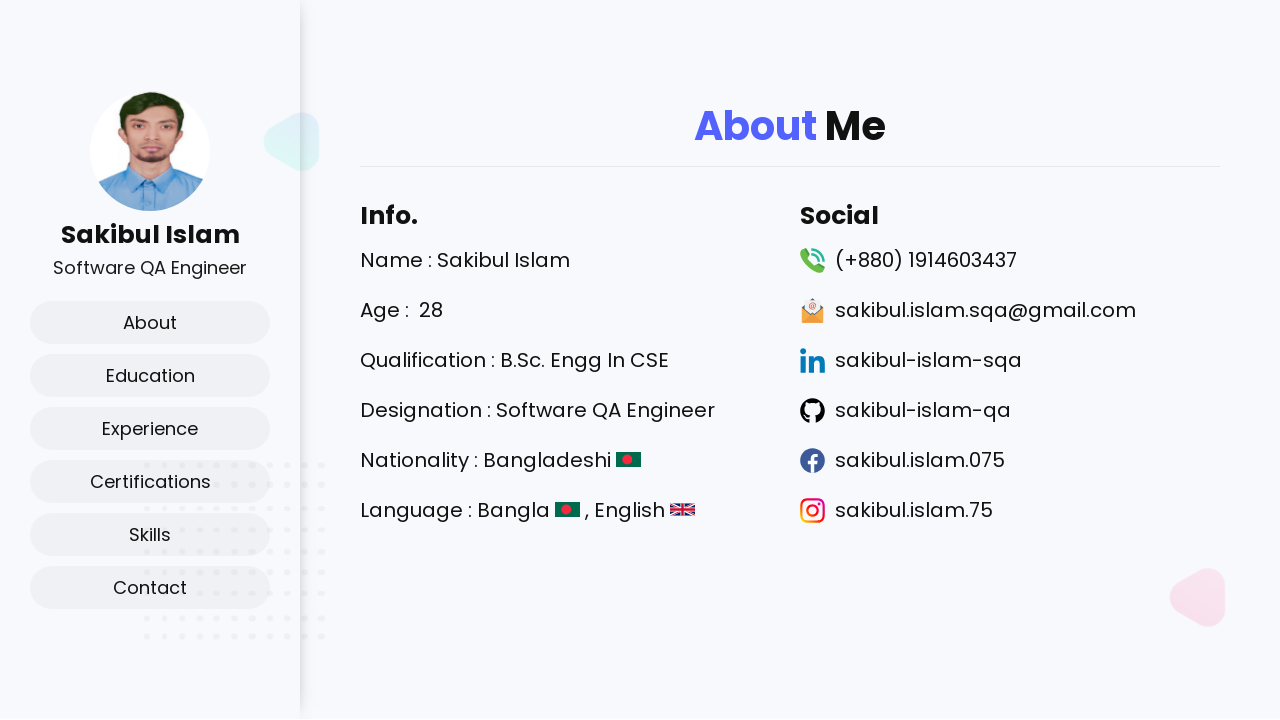

Second new tab opened successfully
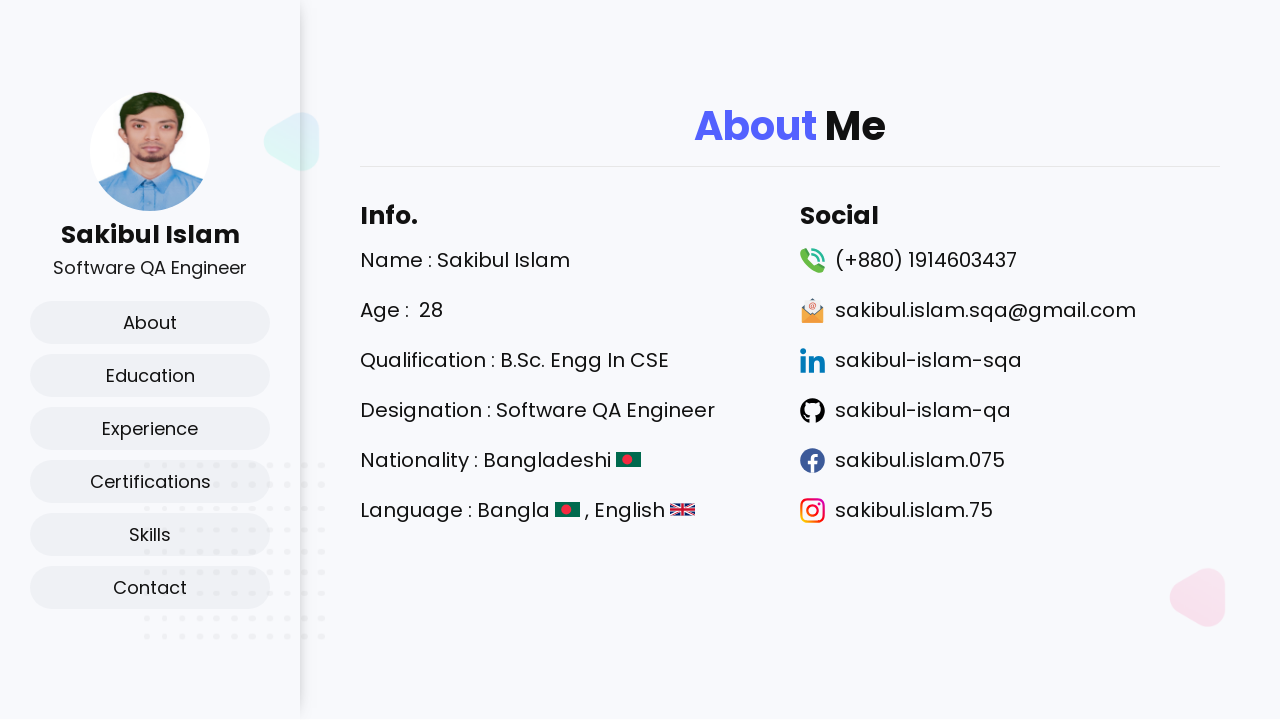

Retrieved original page title: Sakibul Islam
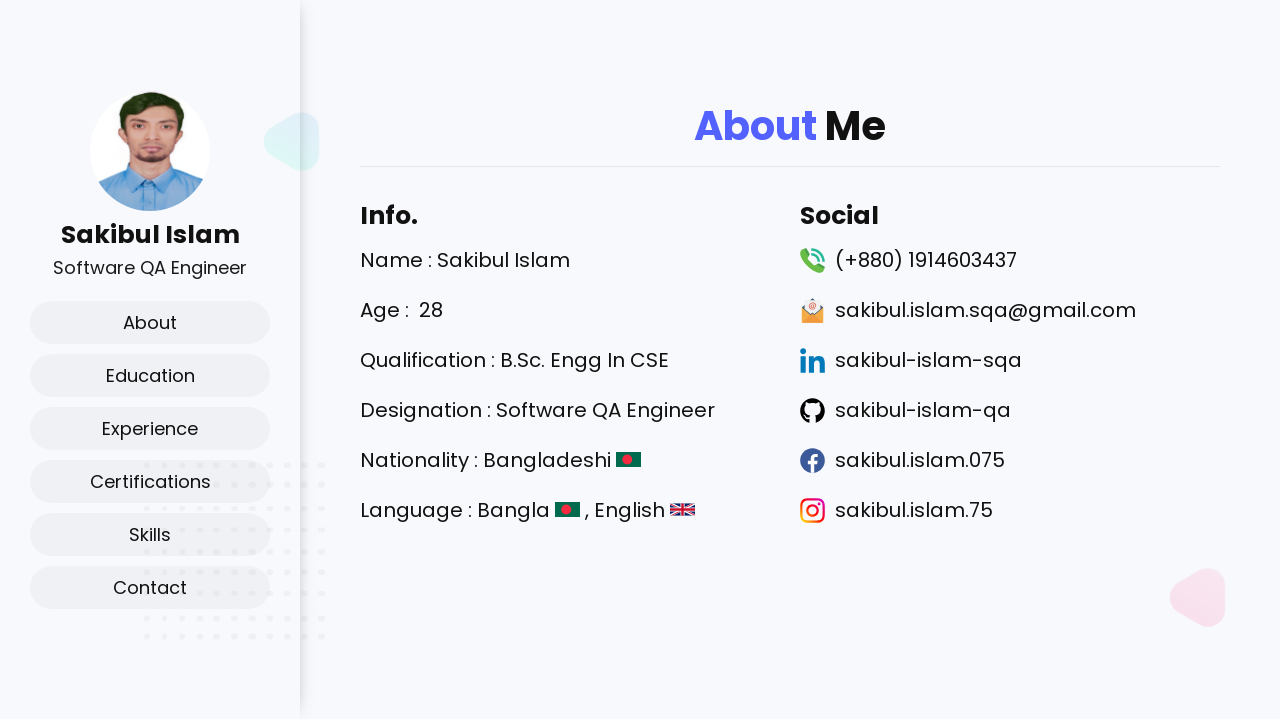

Switched to first new tab
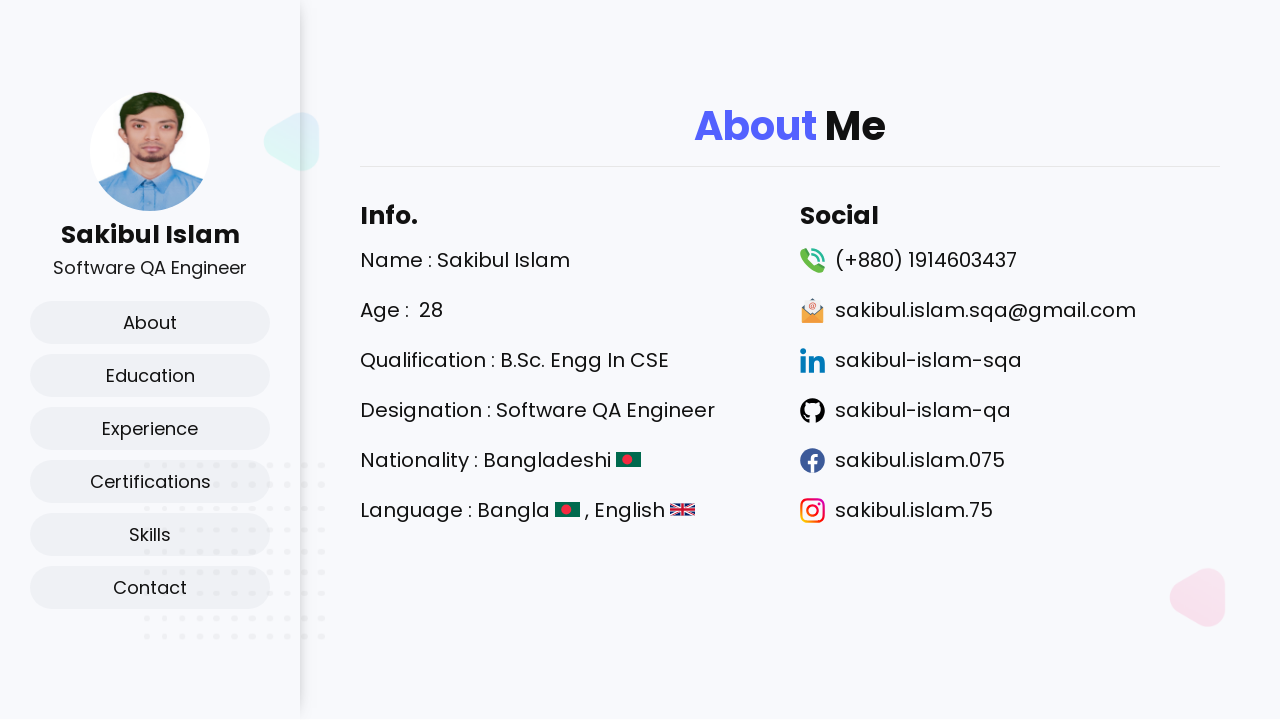

Retrieved first tab title: 
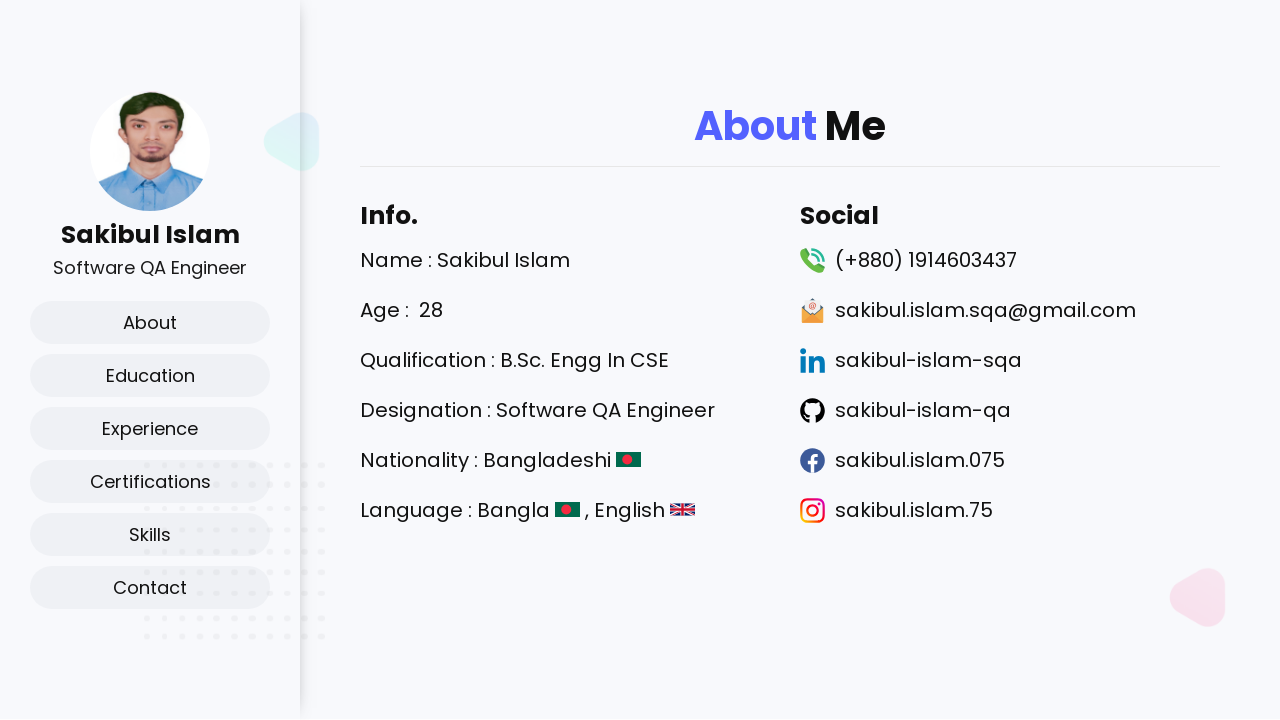

Switched to second new tab
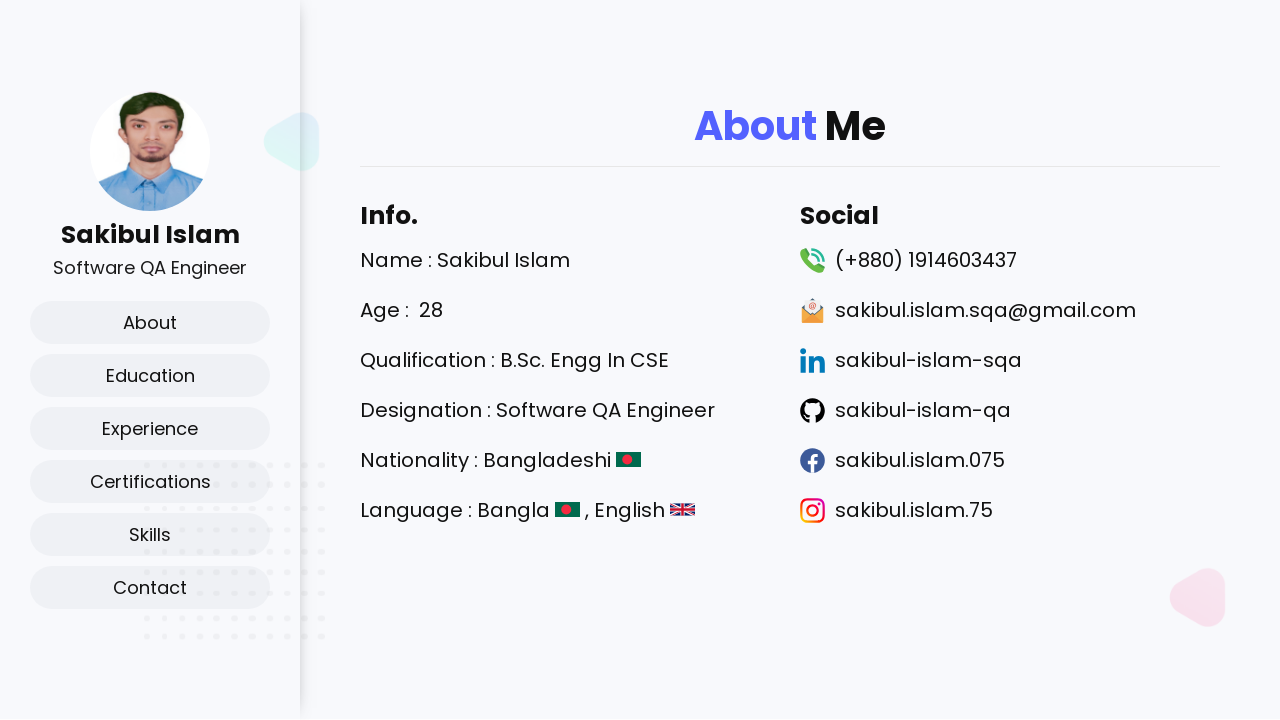

Retrieved second tab title: Page not found · GitHub · GitHub
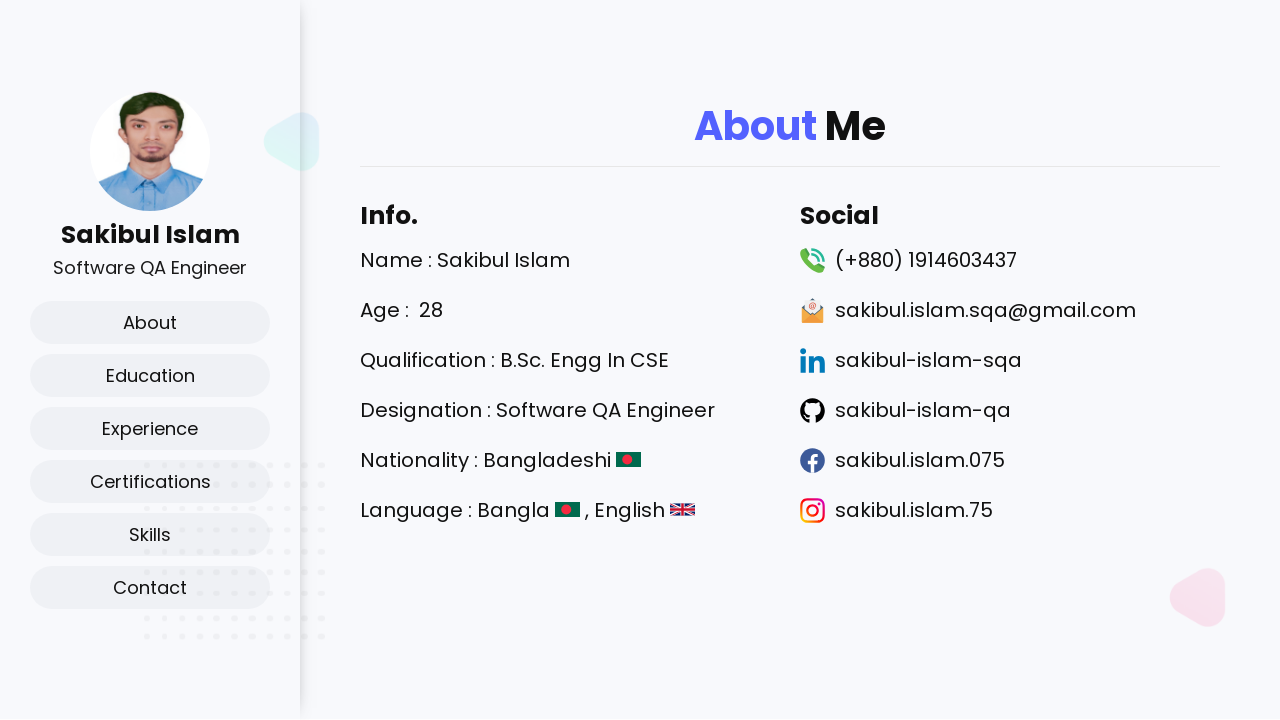

Switched back to original tab
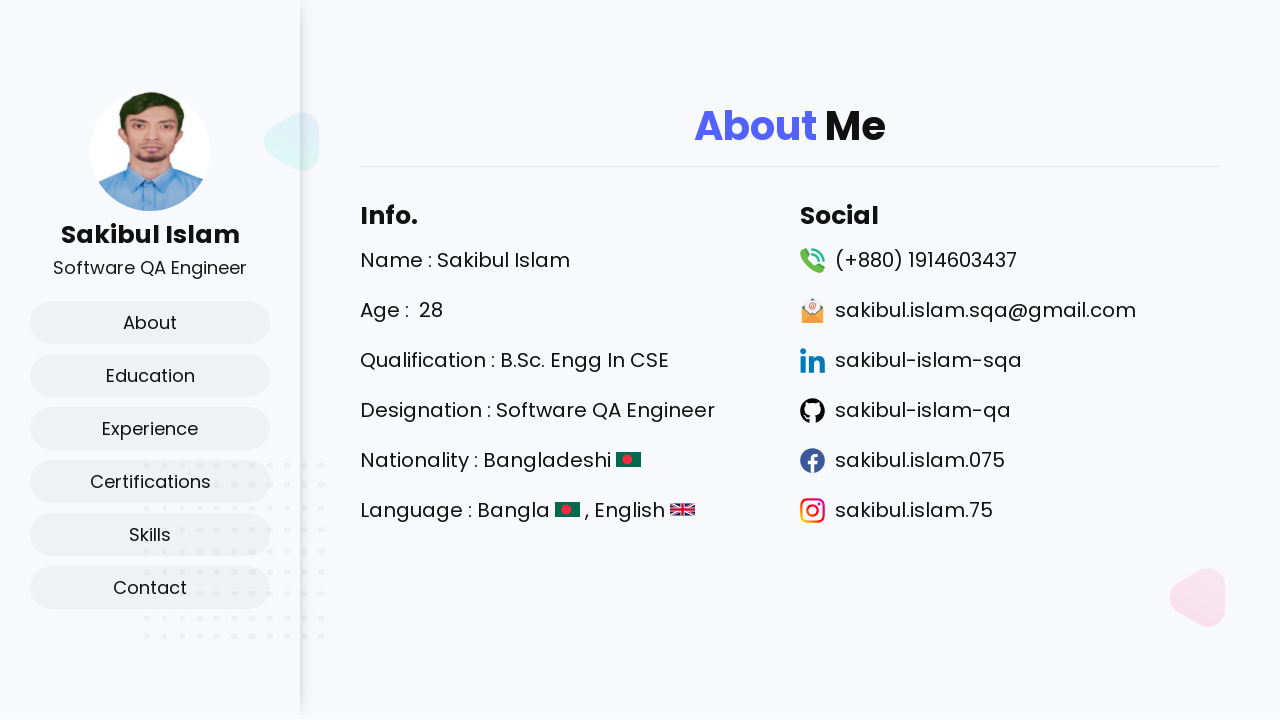

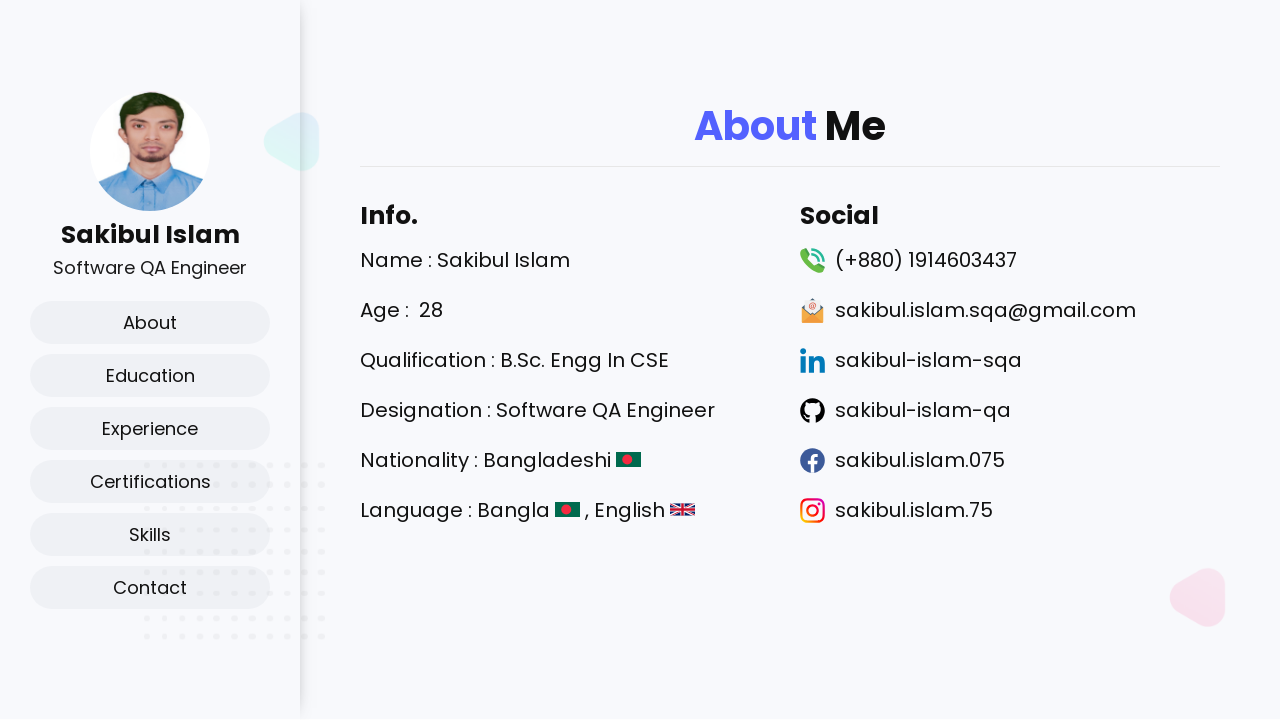